Tests popup with confirmation by clicking the blue button and accepting alert dialogs

Starting URL: https://kristinek.github.io/site/examples/alerts_popups

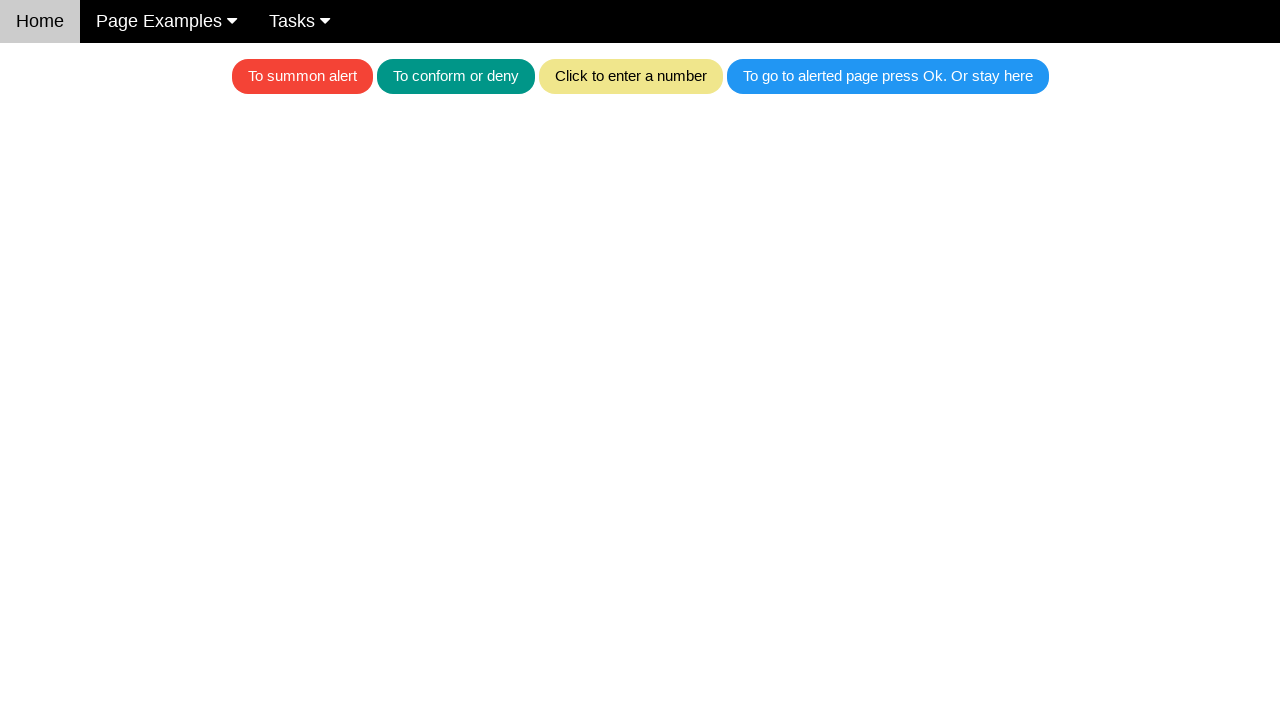

Set up dialog handler to accept all dialogs
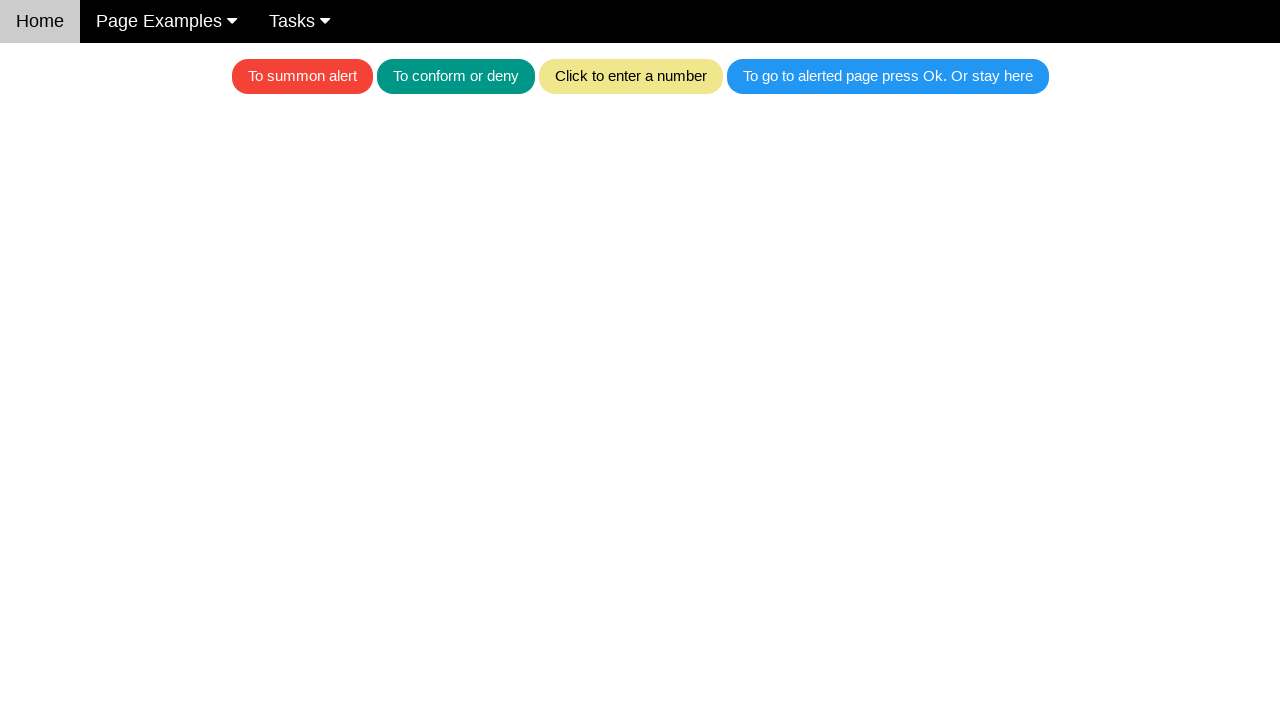

Clicked the blue button to trigger popup at (888, 76) on .w3-blue
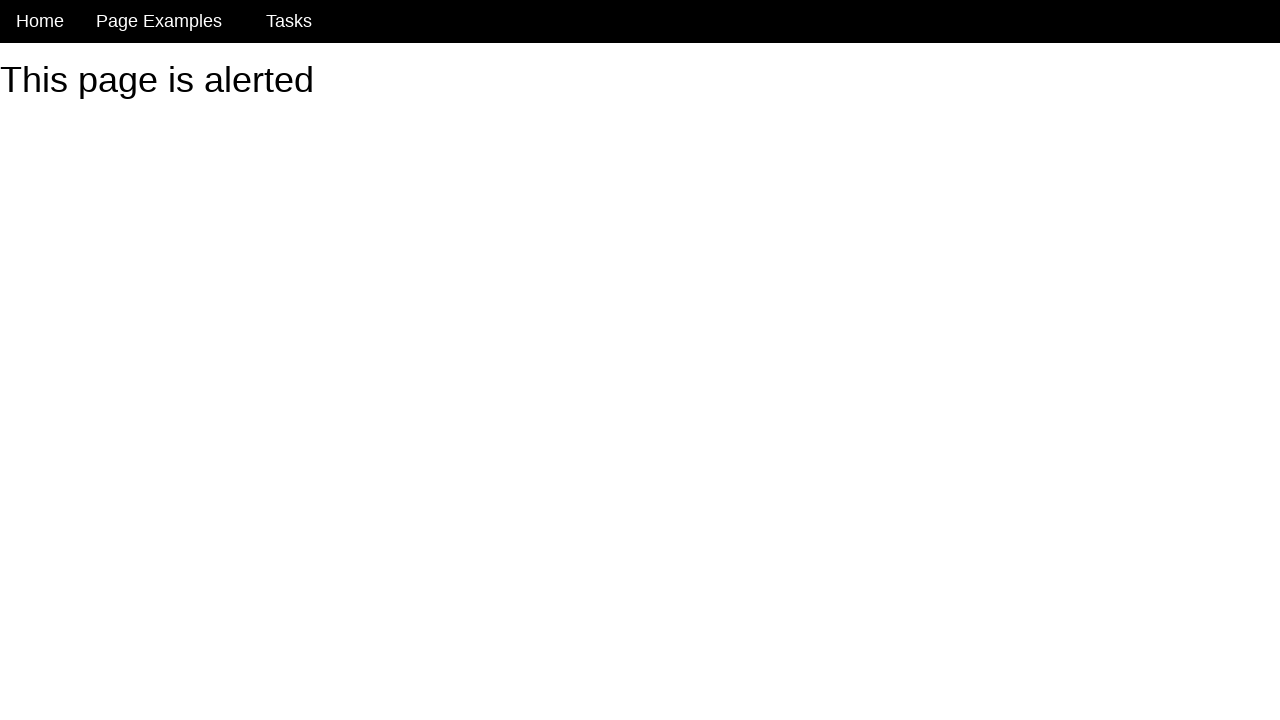

Heading element loaded after popup confirmation
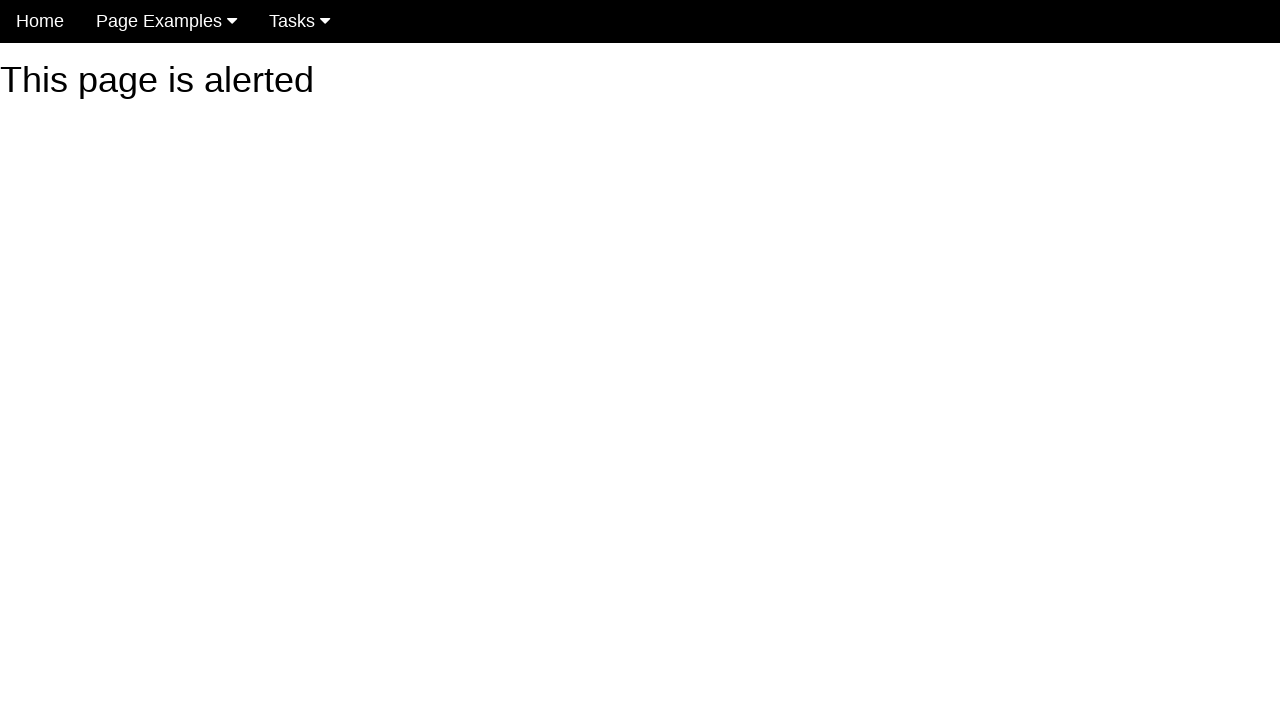

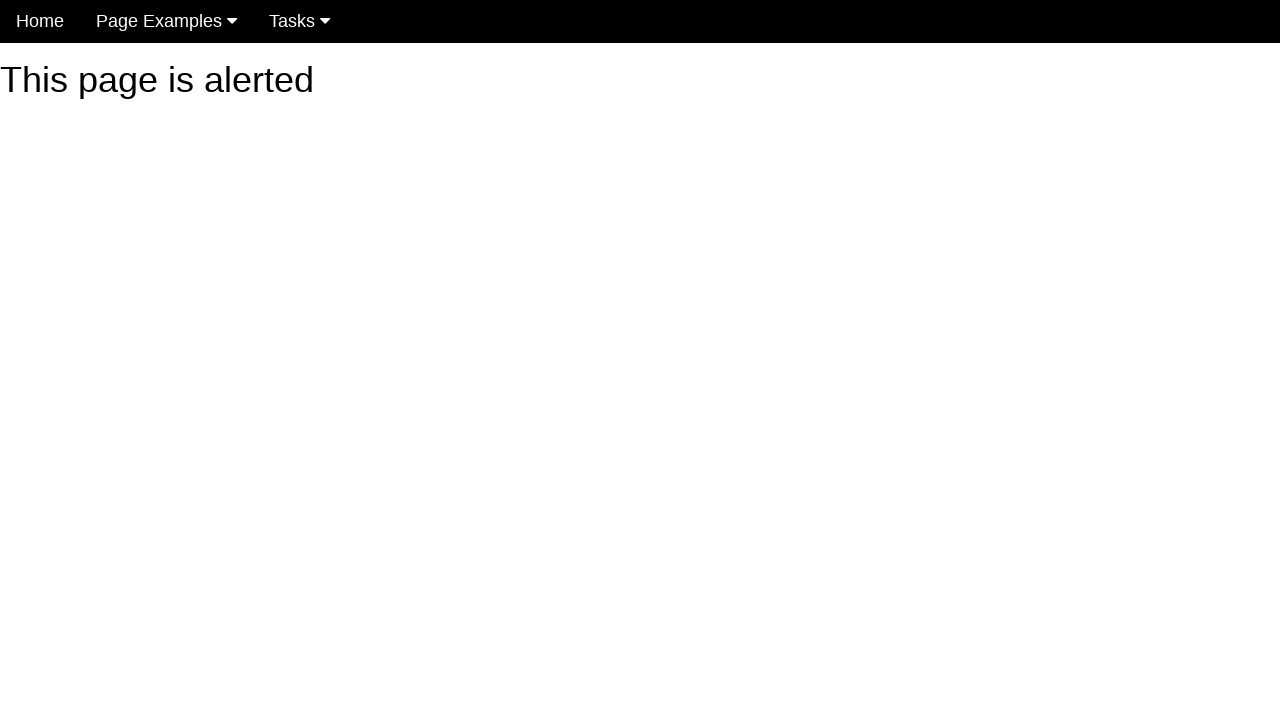